Tests that the Clear completed button displays correct text after marking an item complete

Starting URL: https://demo.playwright.dev/todomvc

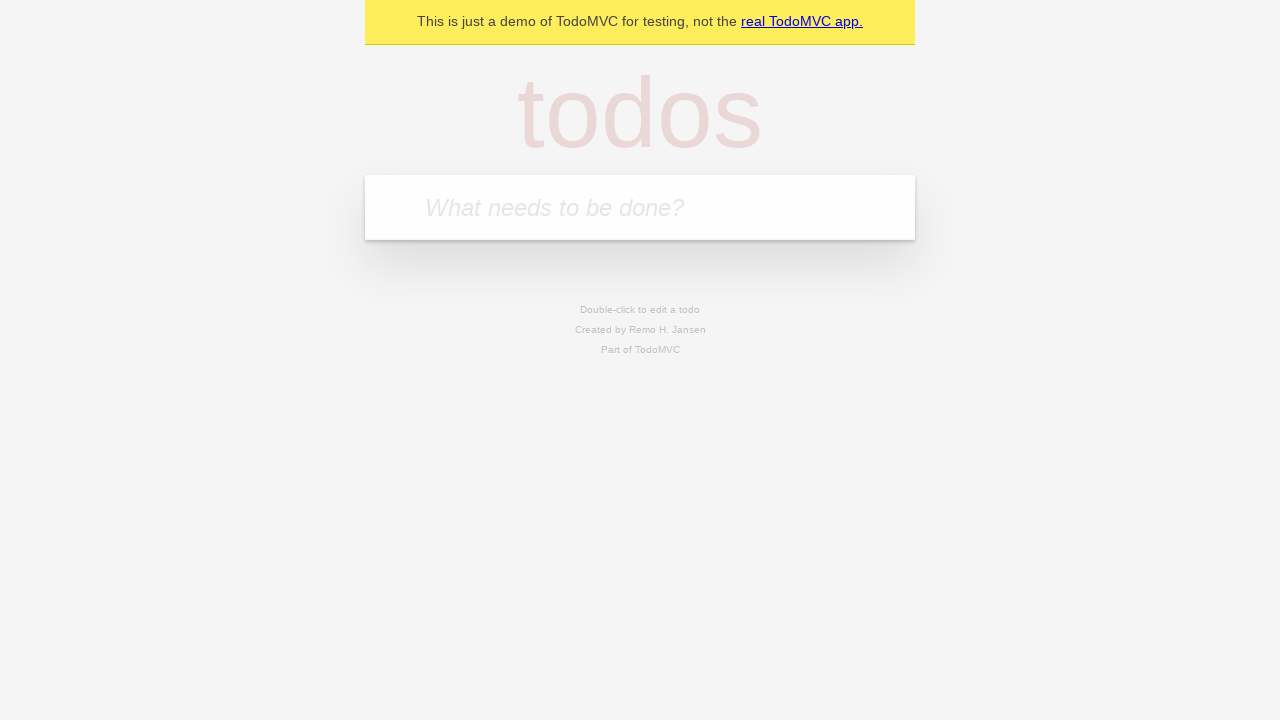

Filled todo input with 'buy some cheese' on internal:attr=[placeholder="What needs to be done?"i]
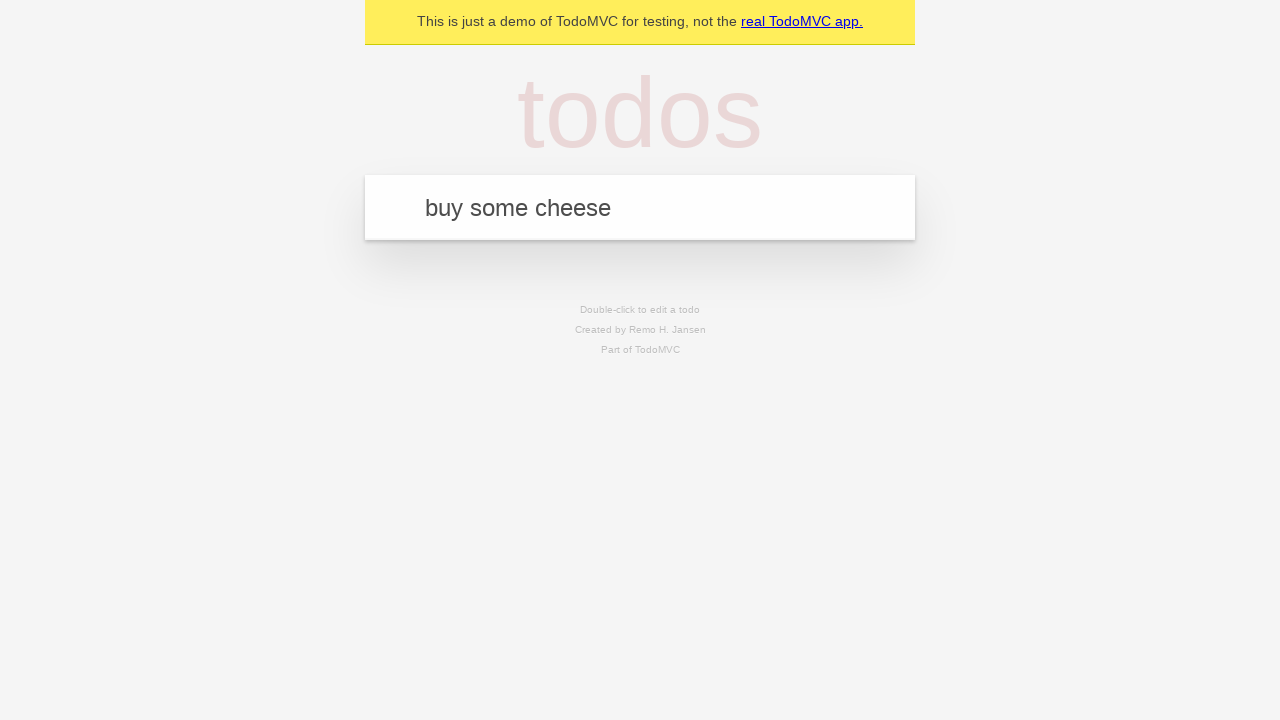

Pressed Enter to add first todo item on internal:attr=[placeholder="What needs to be done?"i]
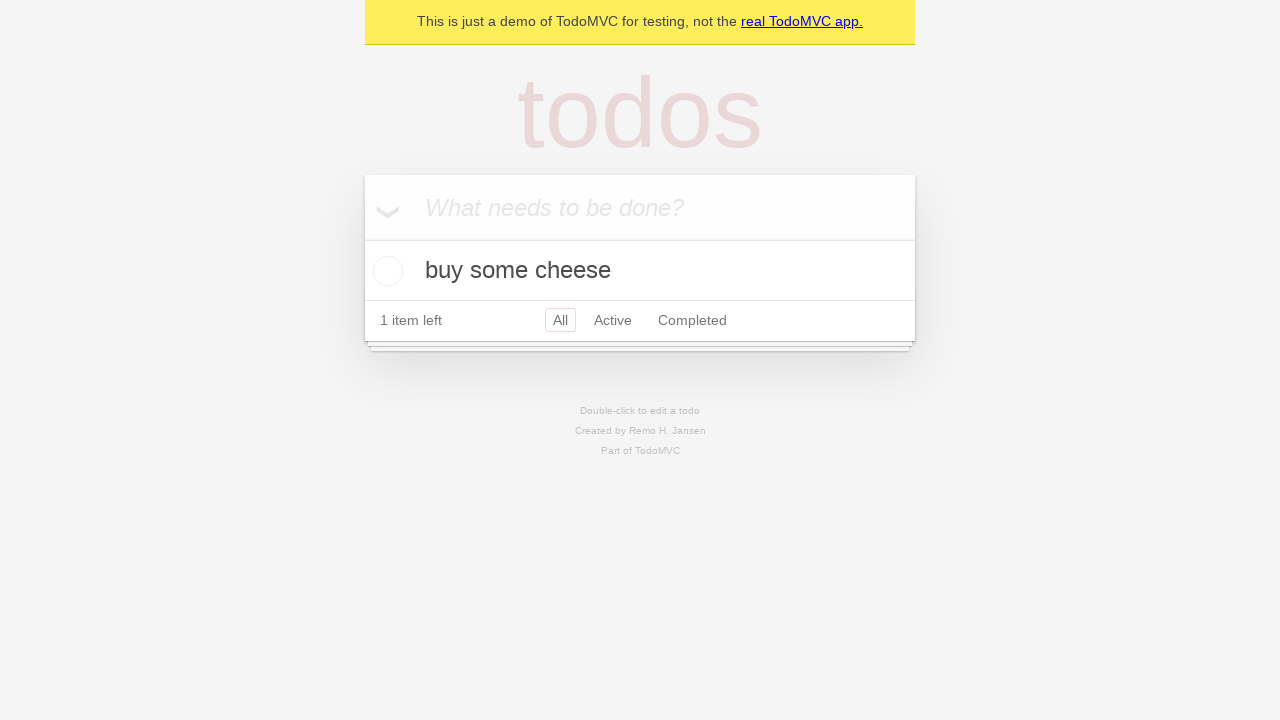

Filled todo input with 'feed the cat' on internal:attr=[placeholder="What needs to be done?"i]
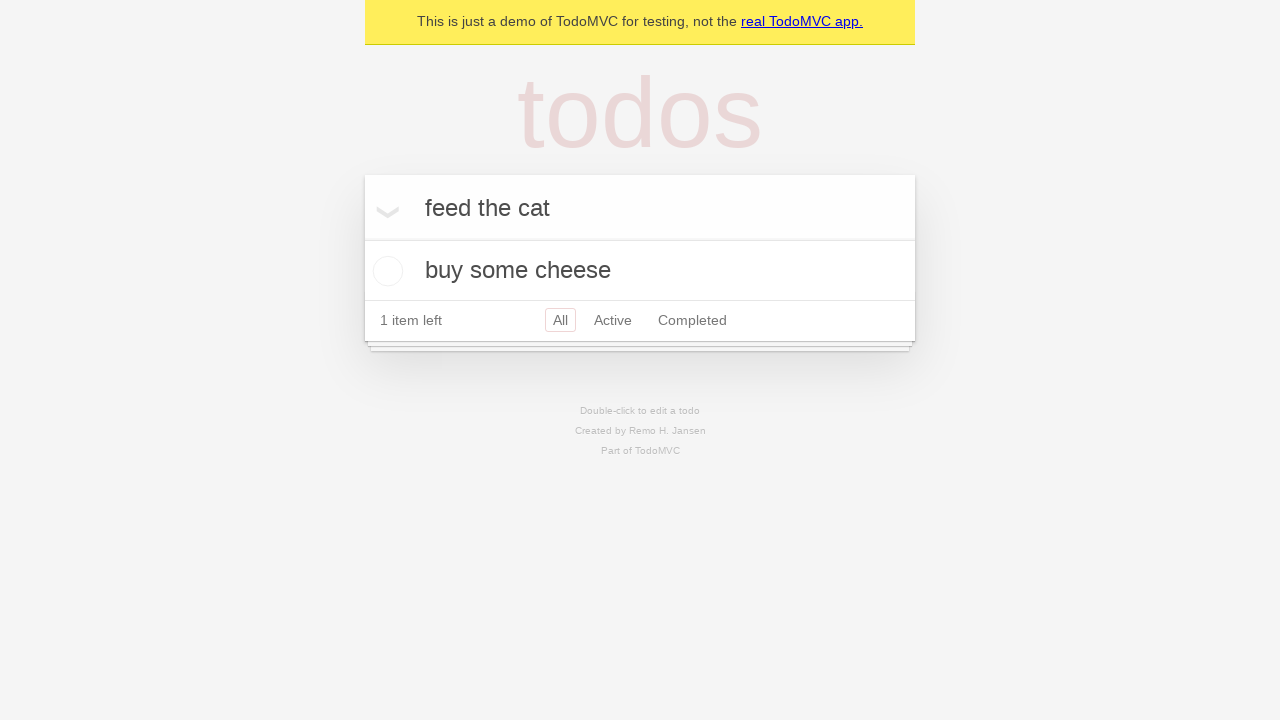

Pressed Enter to add second todo item on internal:attr=[placeholder="What needs to be done?"i]
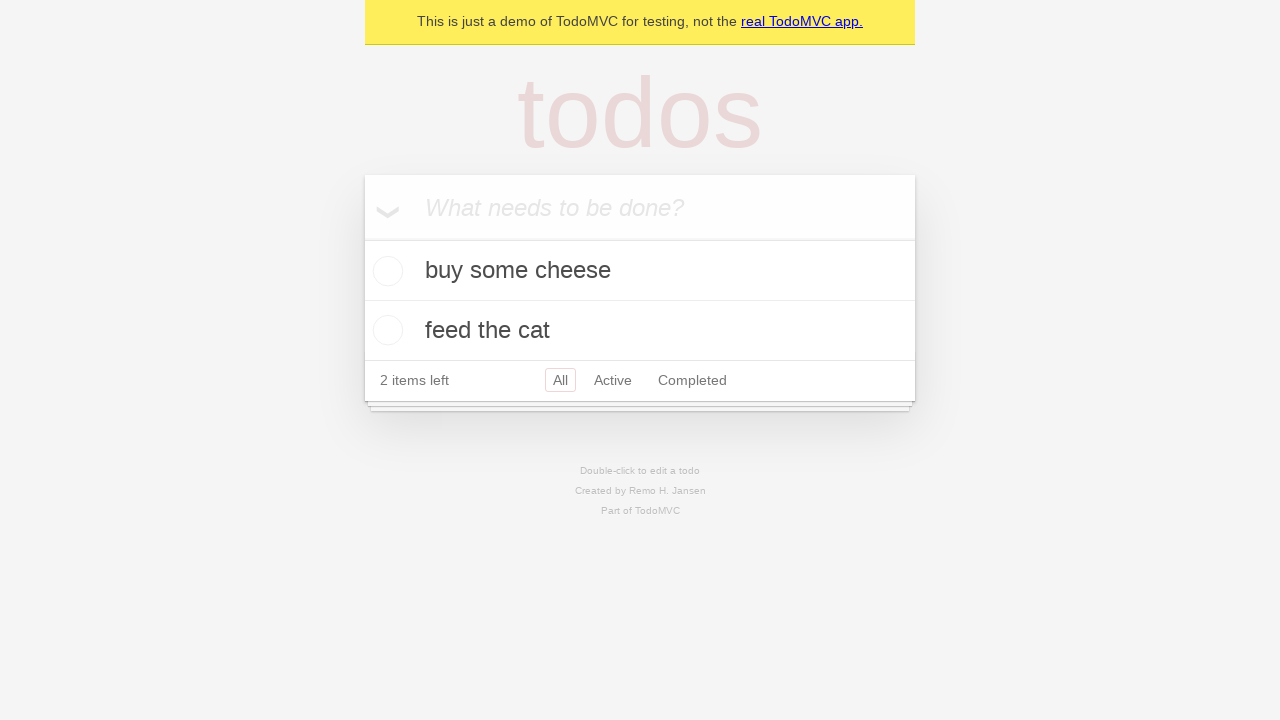

Filled todo input with 'book a doctors appointment' on internal:attr=[placeholder="What needs to be done?"i]
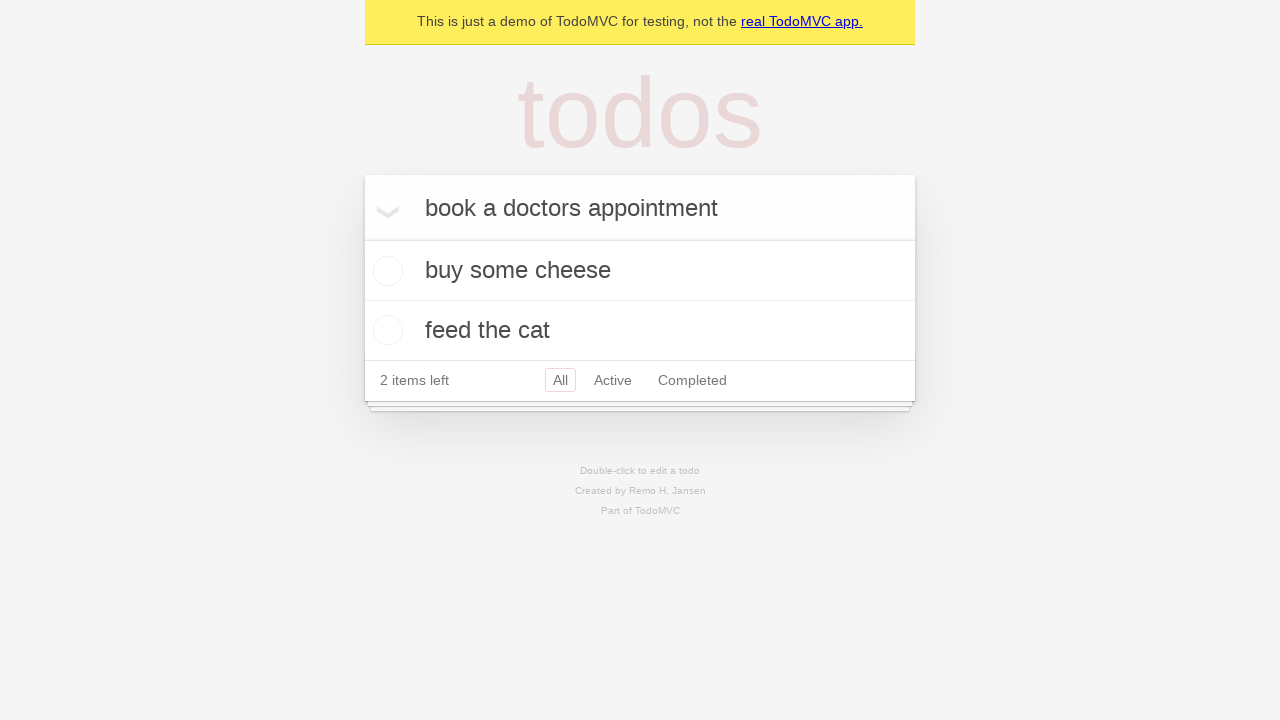

Pressed Enter to add third todo item on internal:attr=[placeholder="What needs to be done?"i]
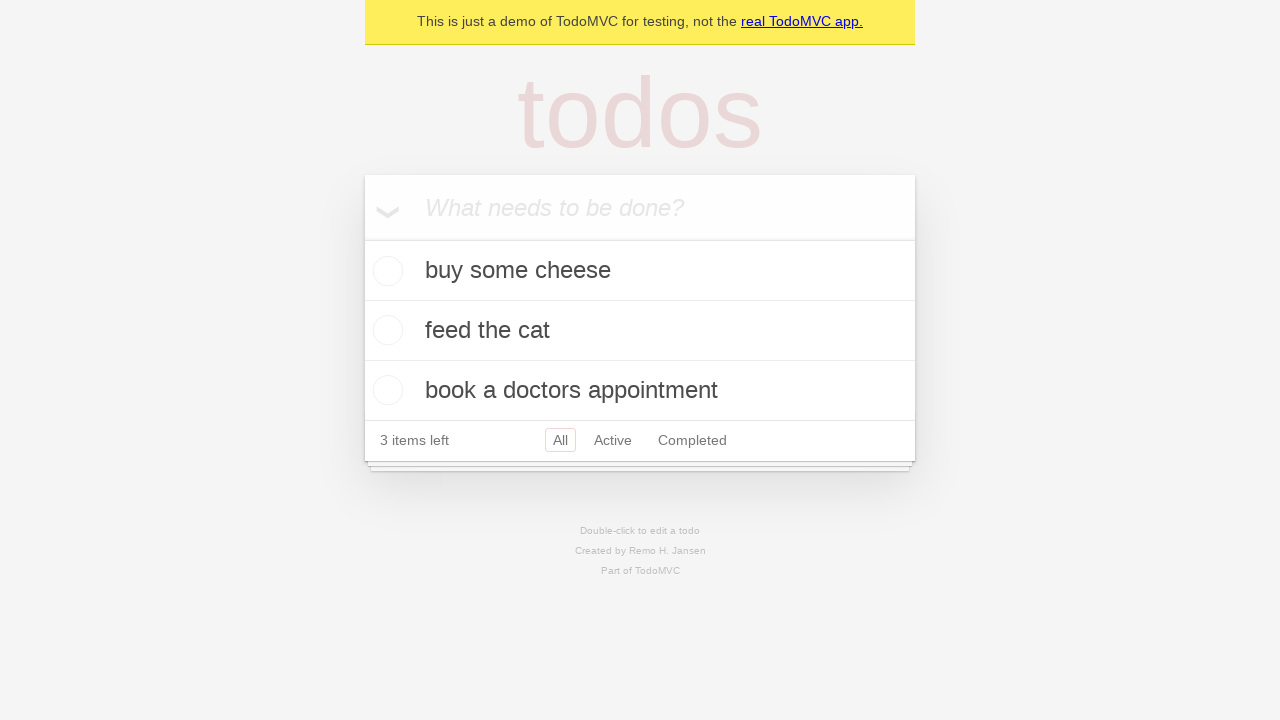

Checked first todo item to mark it complete at (385, 271) on .todo-list li .toggle >> nth=0
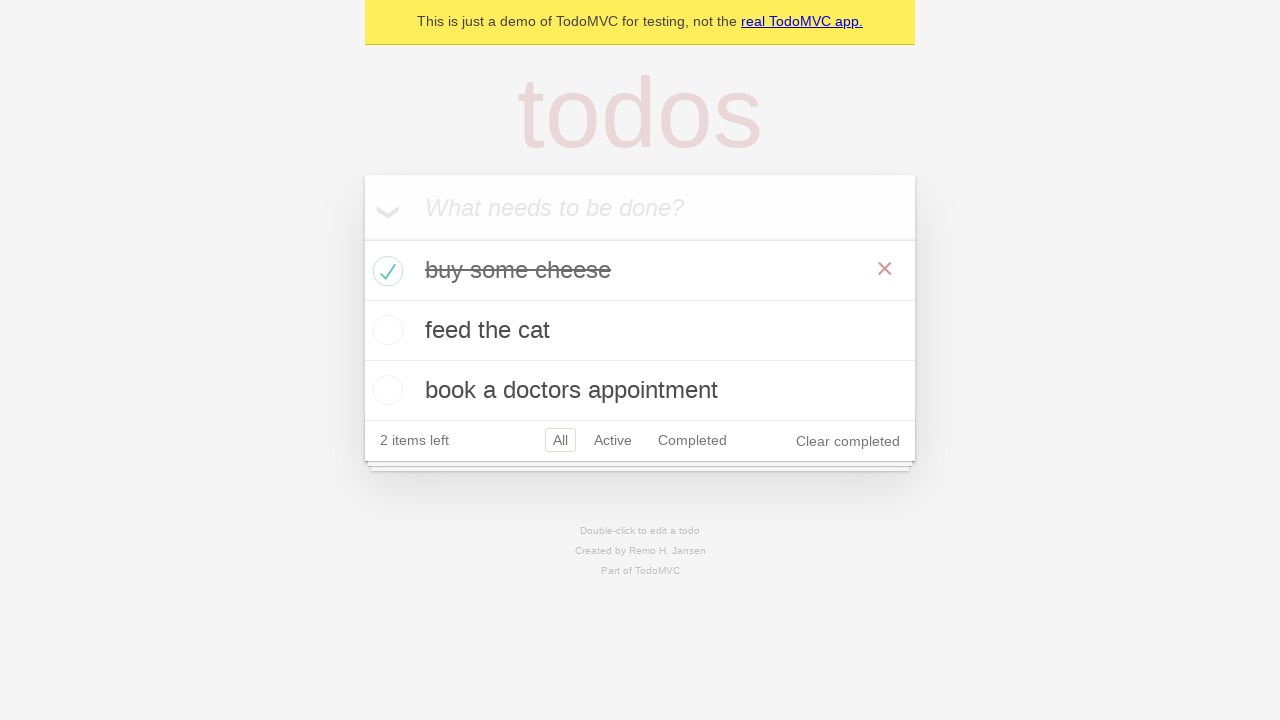

Clear completed button appeared after marking item complete
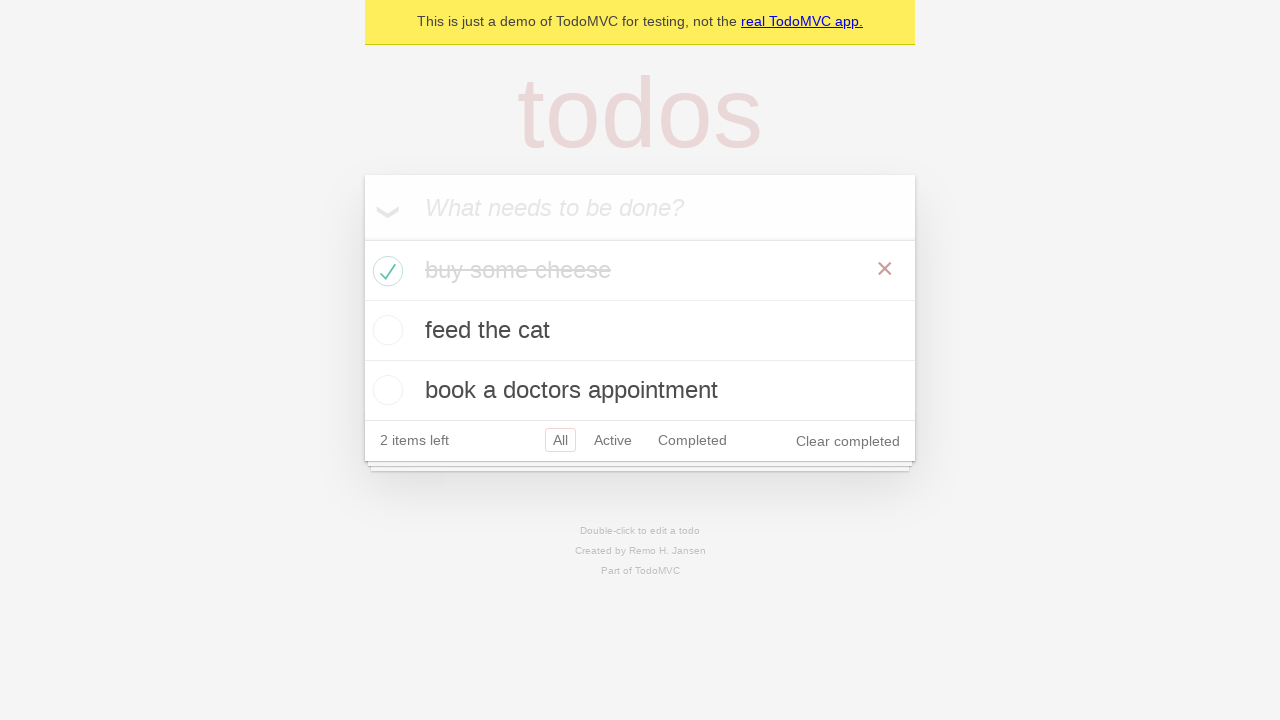

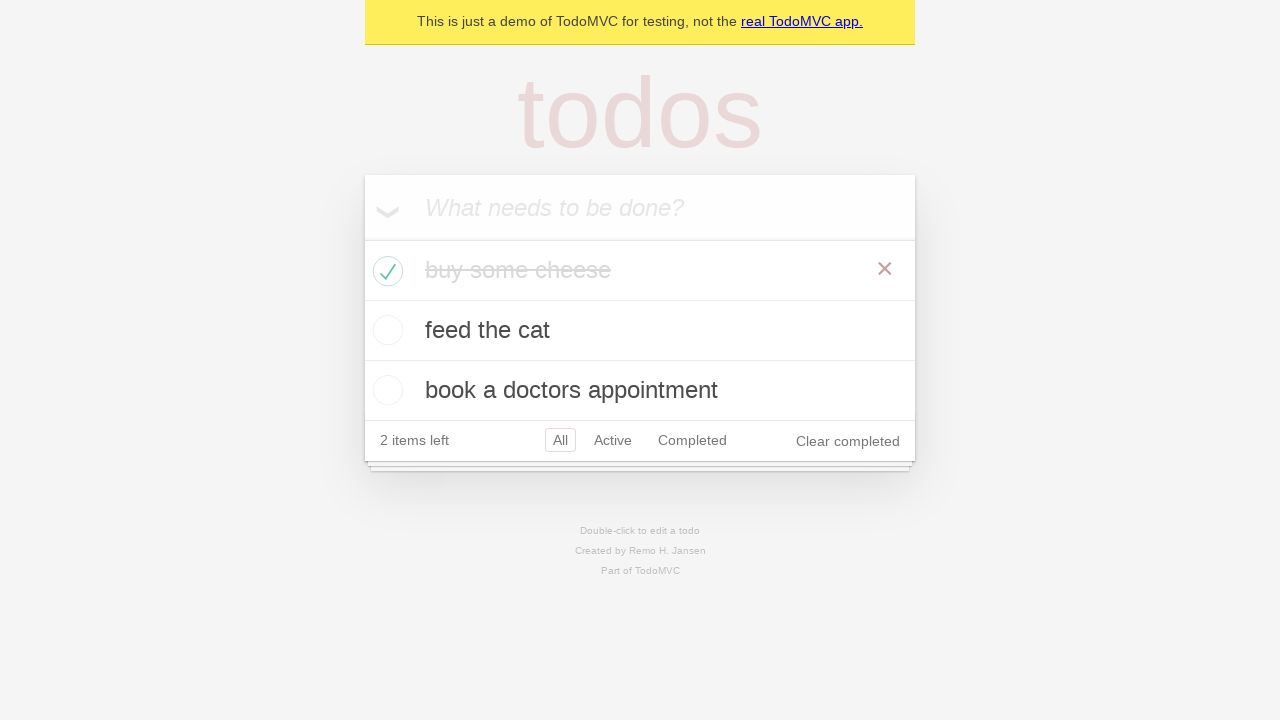